Navigates to an AMD product page and checks for the presence of product availability elements (either out-of-stock indicator or add-to-cart button)

Starting URL: https://www.amd.com/en/direct-buy/5458372200/us

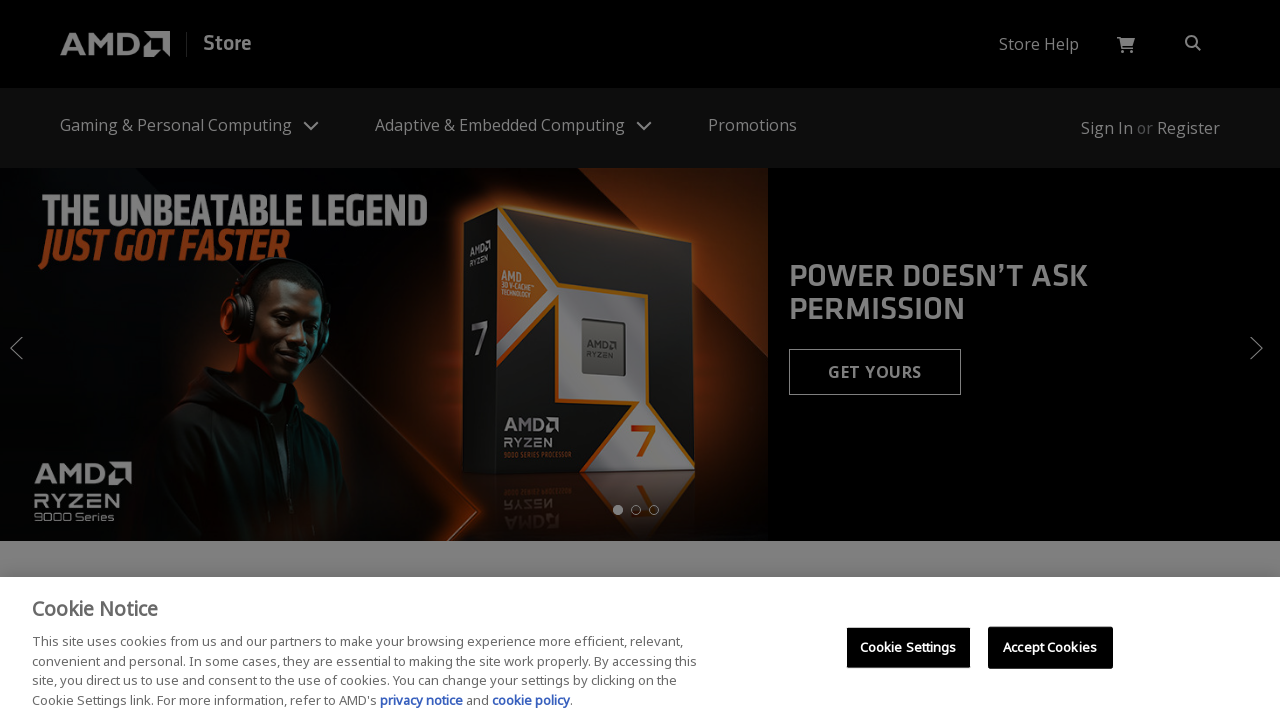

Waited for initial AMD product page to load (networkidle)
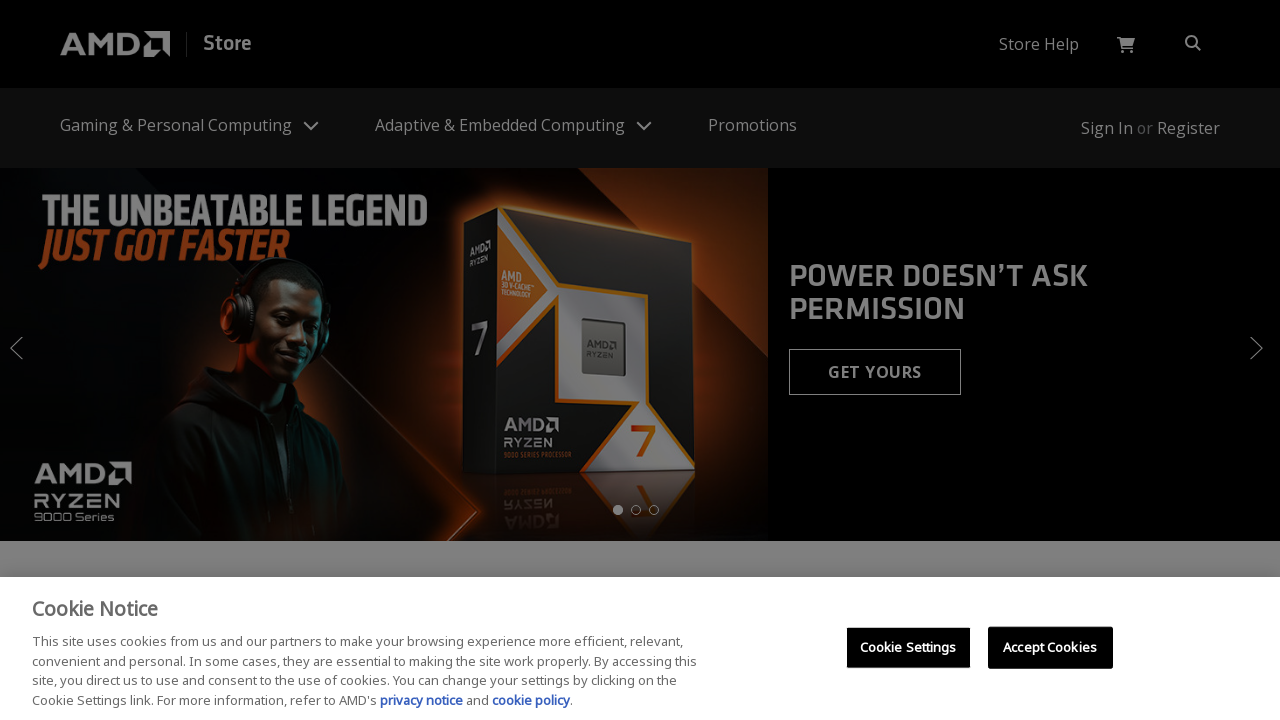

Opened new browser tab for second product page
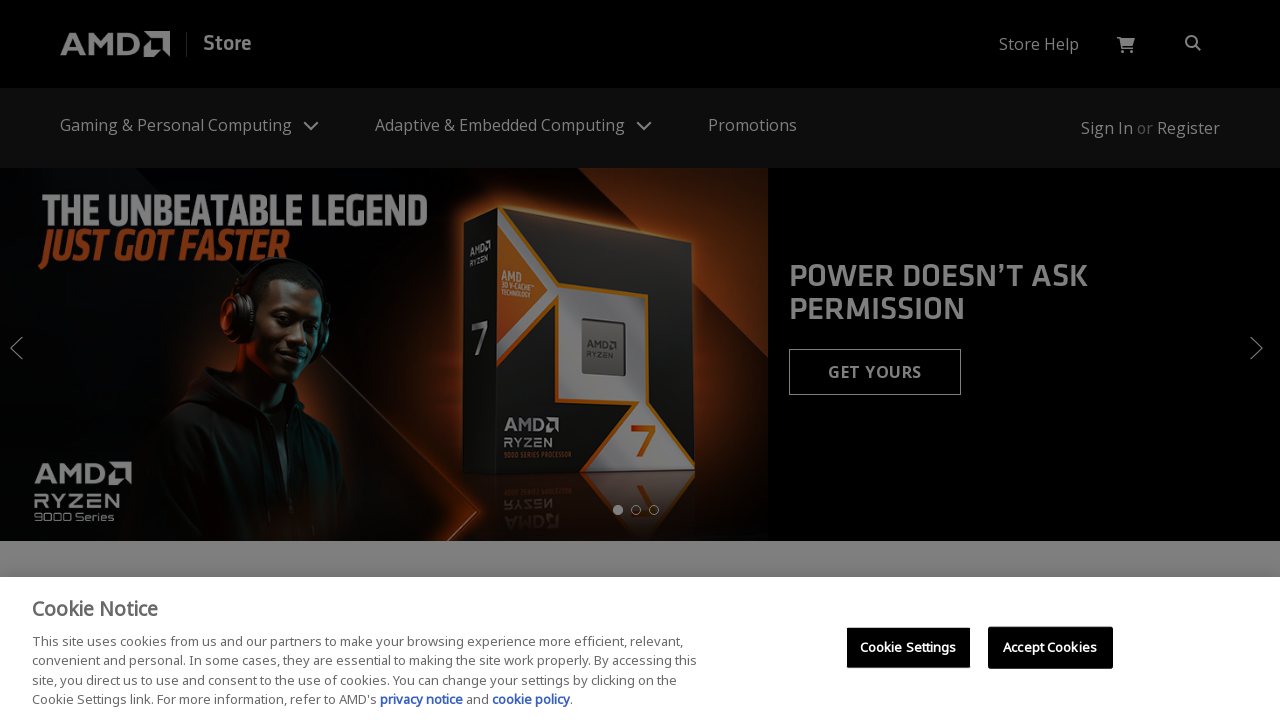

Navigated second tab to AMD product page (5458372800)
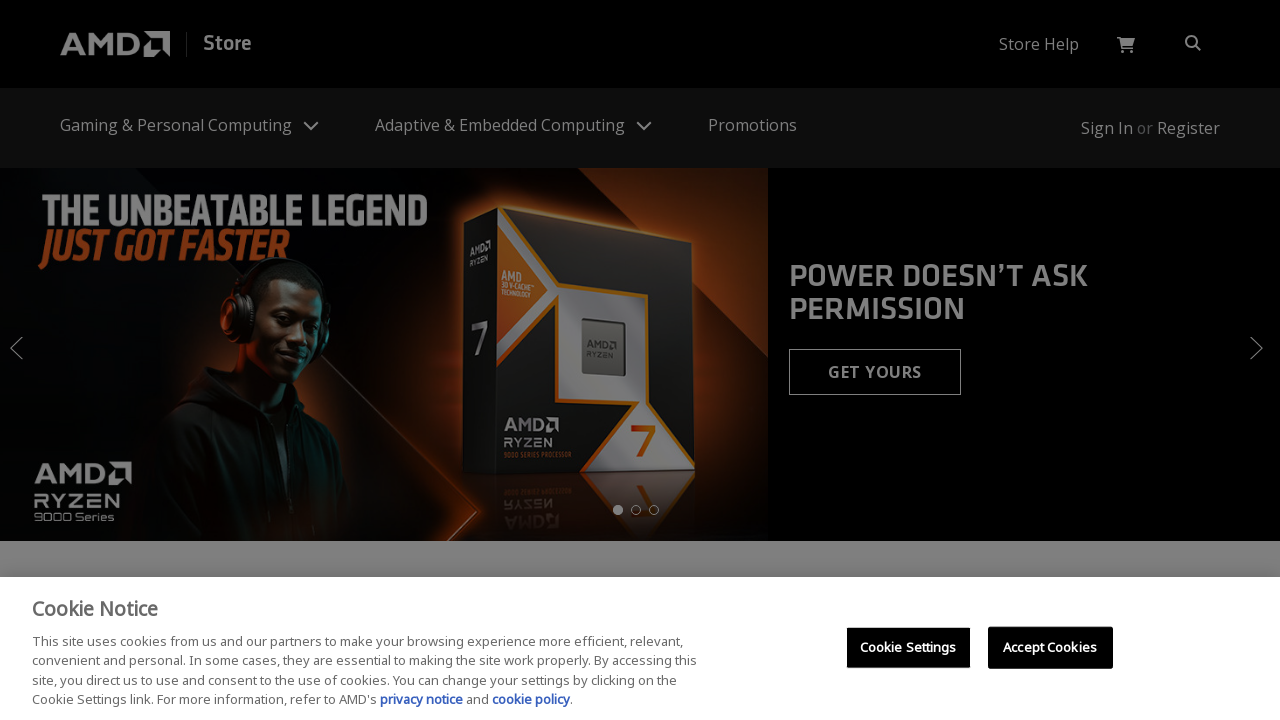

Second product page loaded (networkidle)
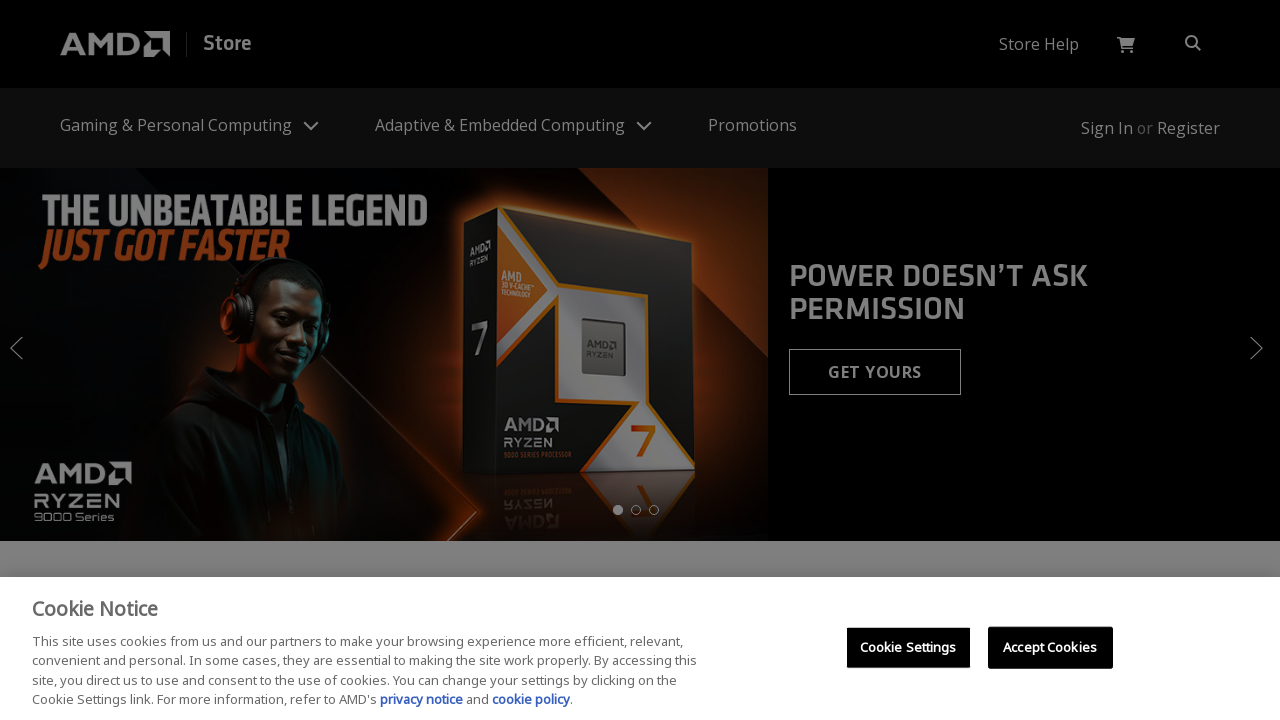

Opened new browser tab for third product page
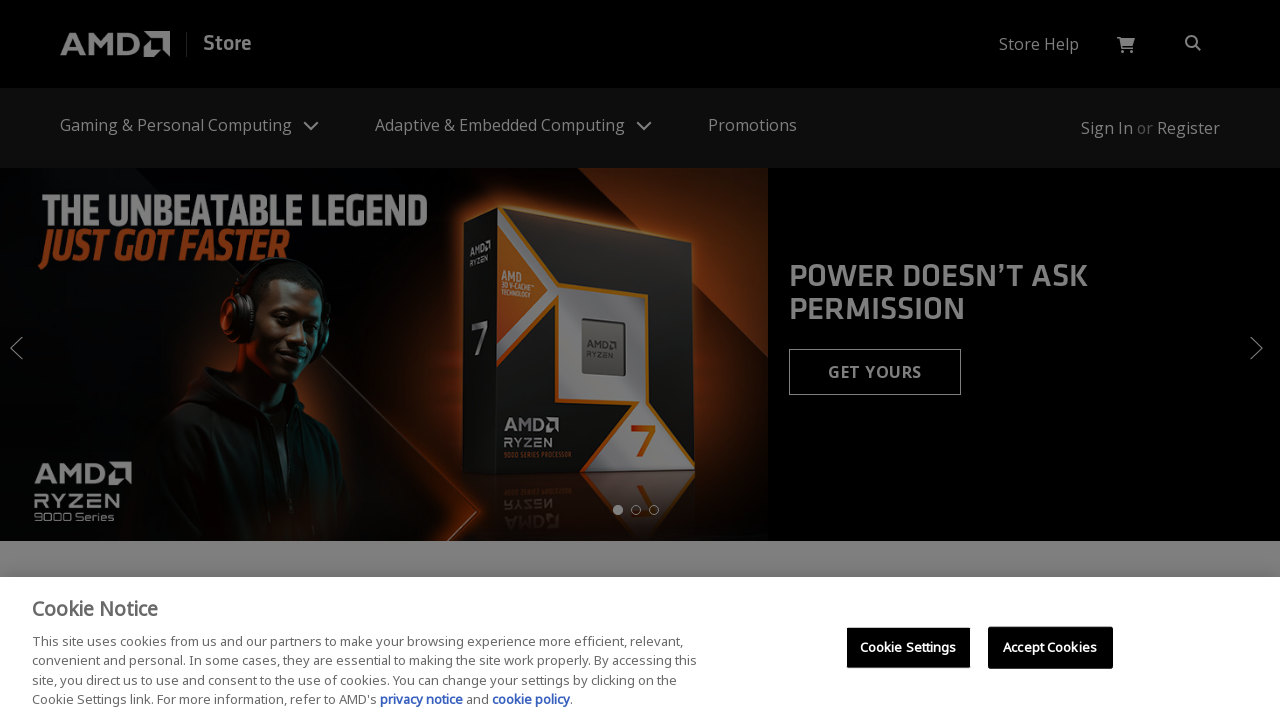

Navigated third tab to AMD product page (5496921500)
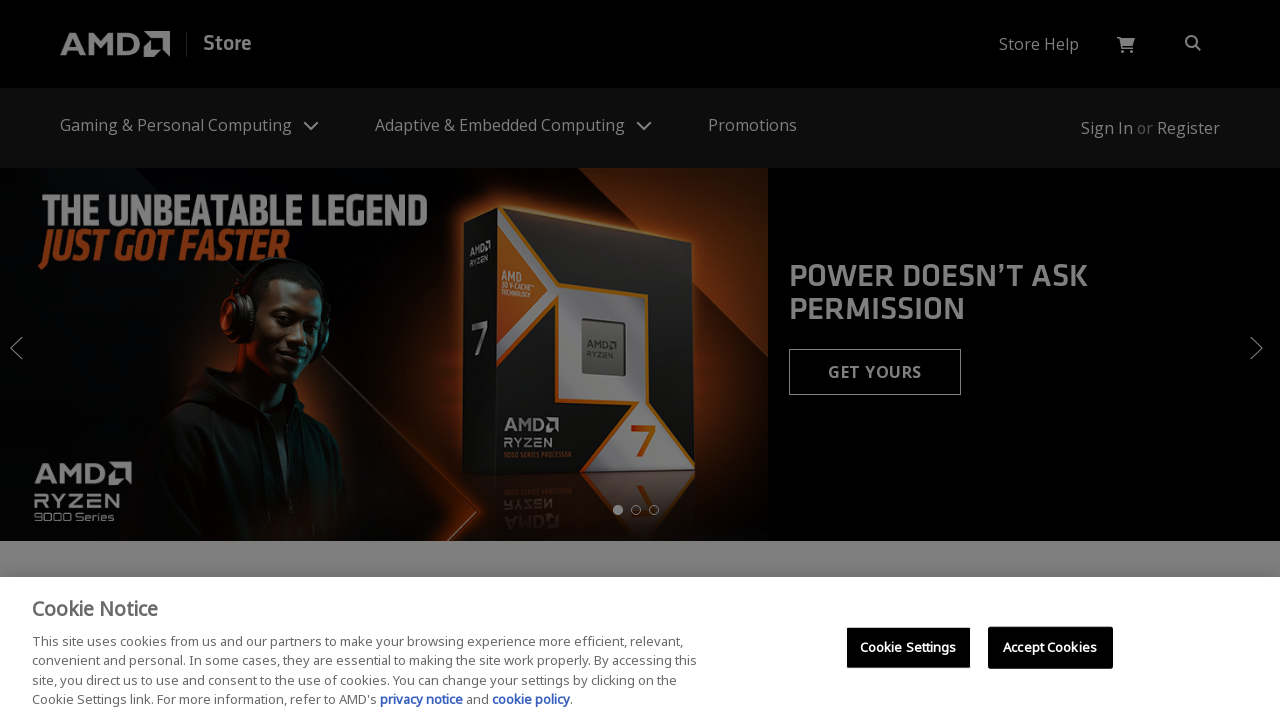

Third product page loaded (networkidle)
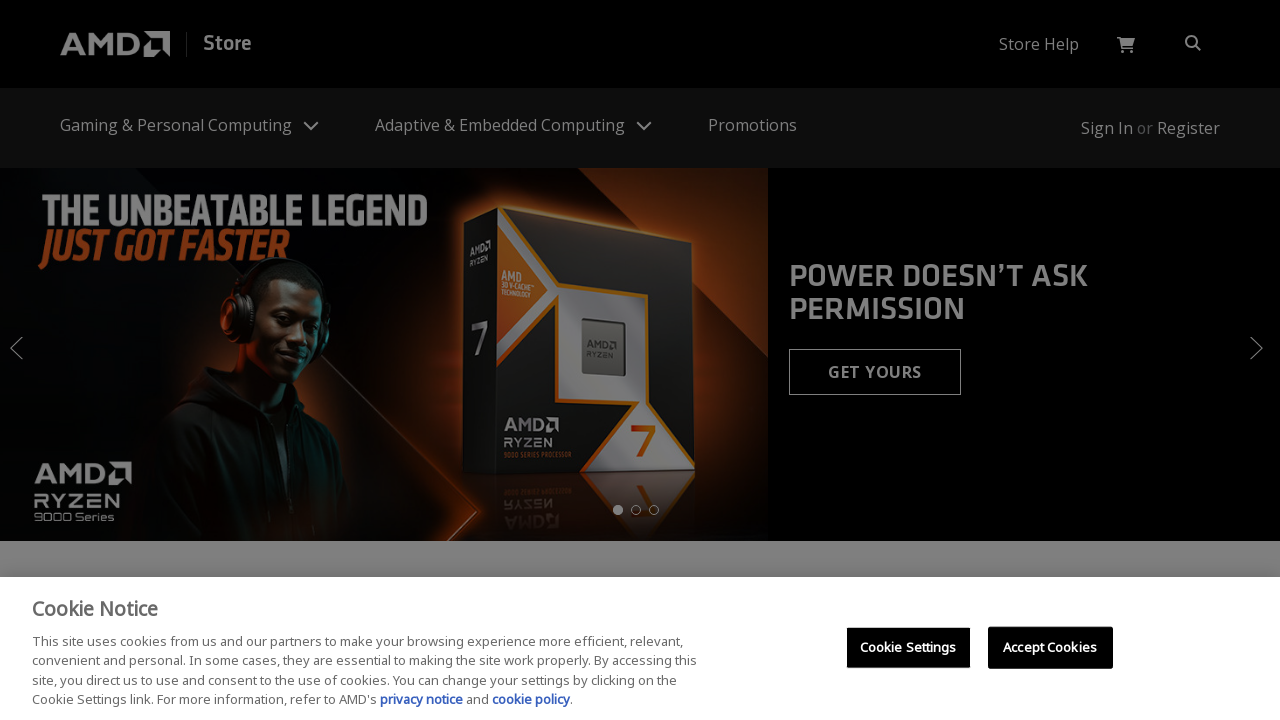

Brought first product page to front
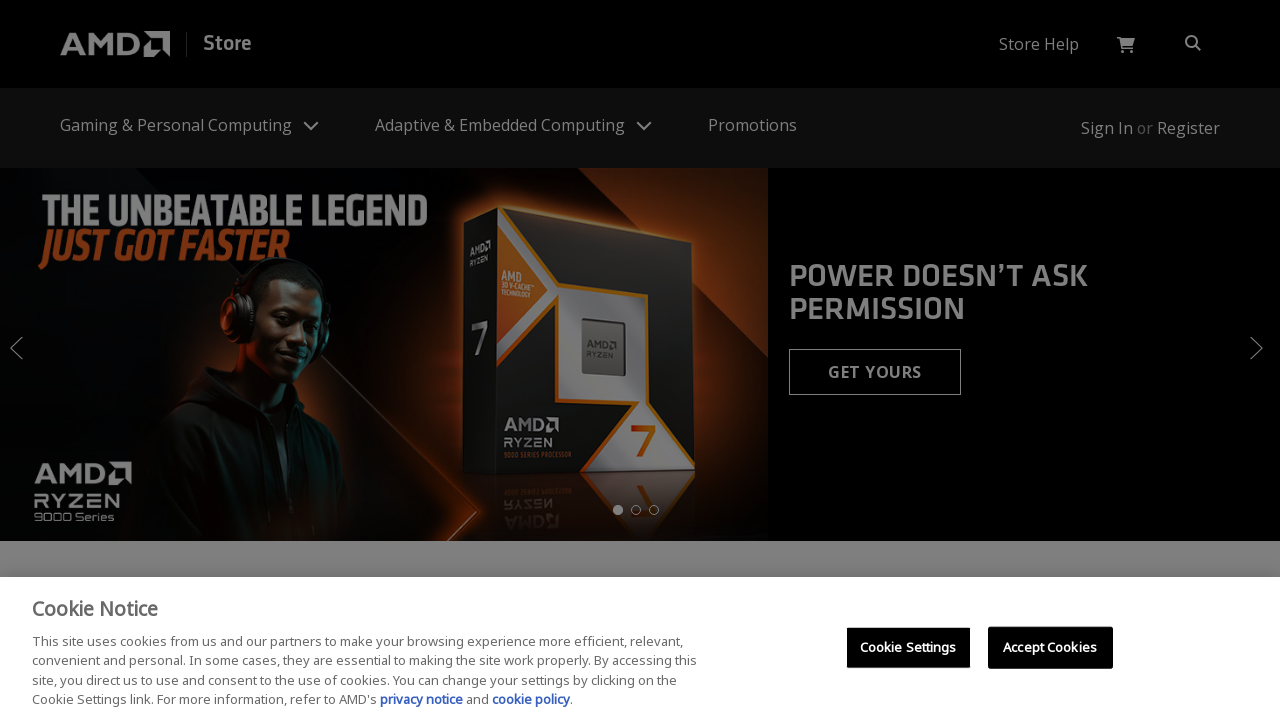

Product availability status element not found on first page within timeout
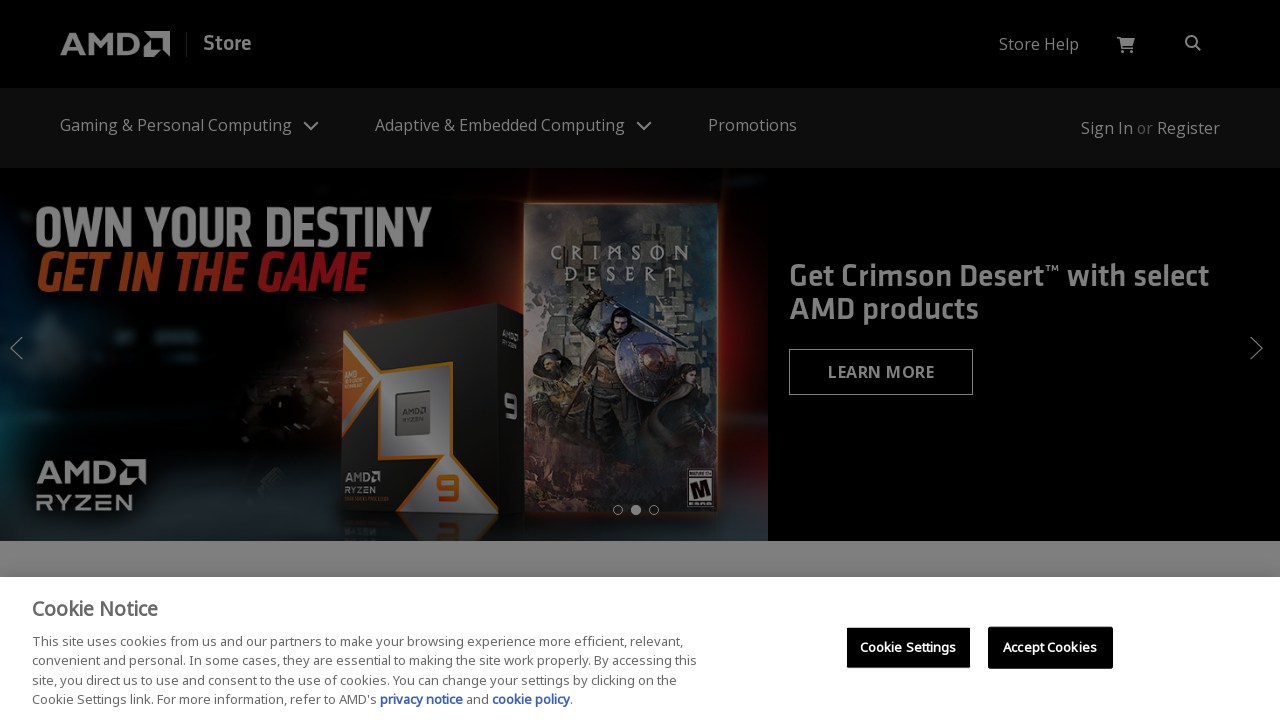

Brought second product page to front
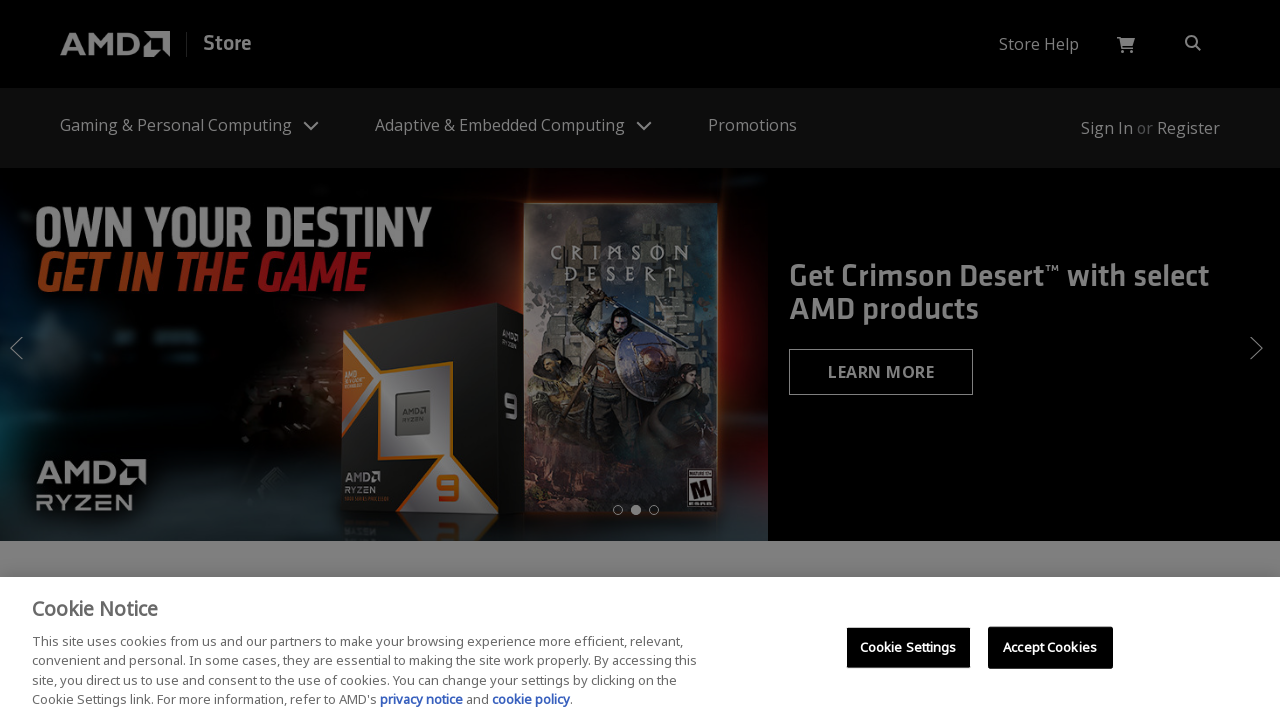

Product availability status element not found on second page within timeout
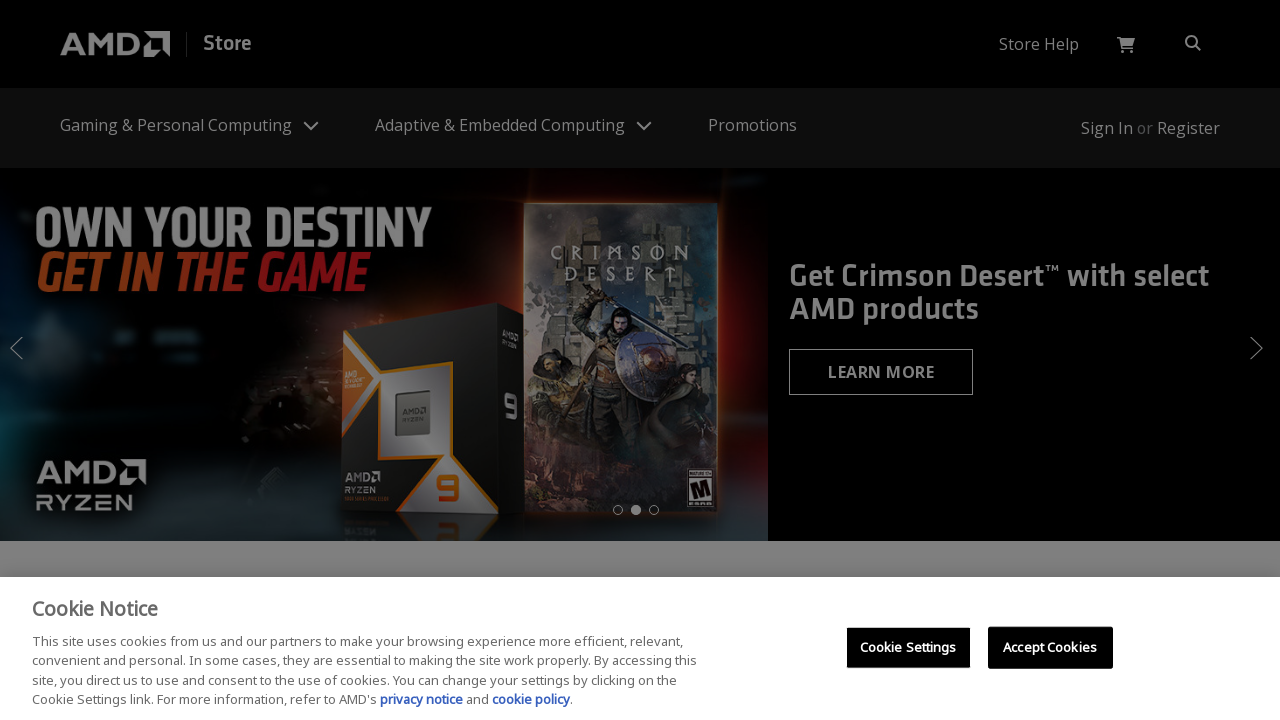

Brought third product page to front
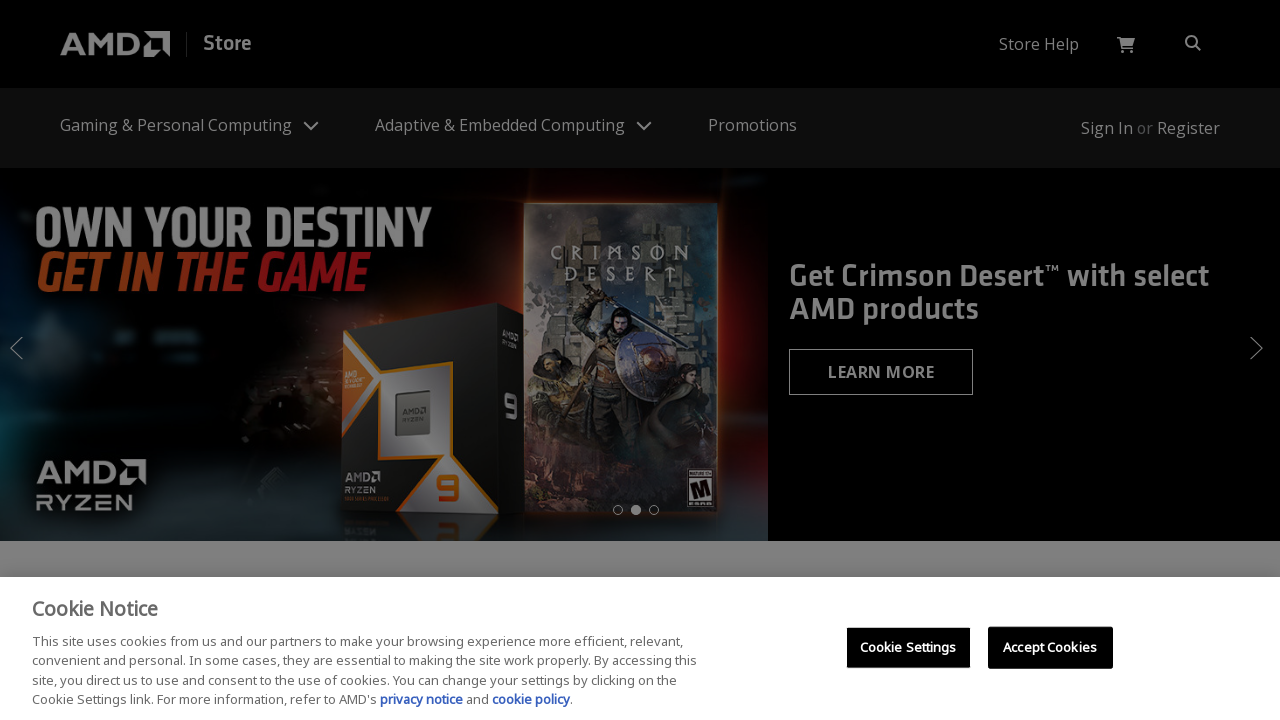

Product availability status element not found on third page within timeout
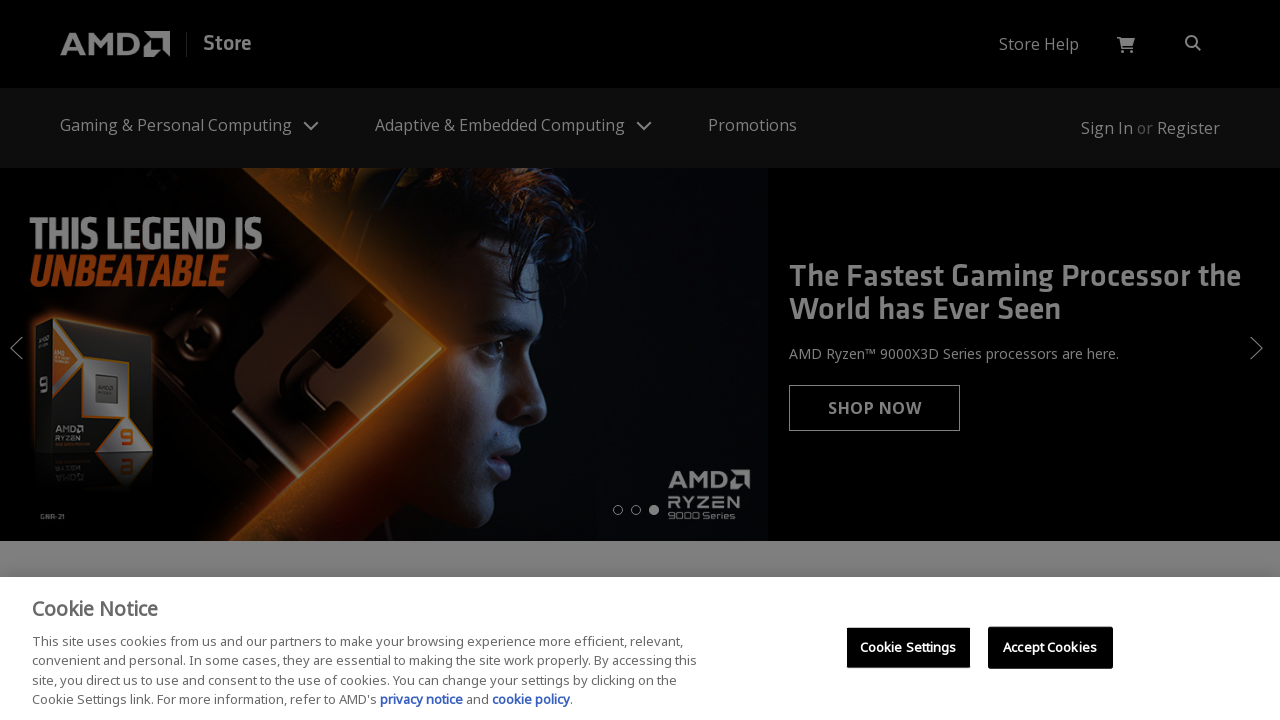

Closed second product page tab
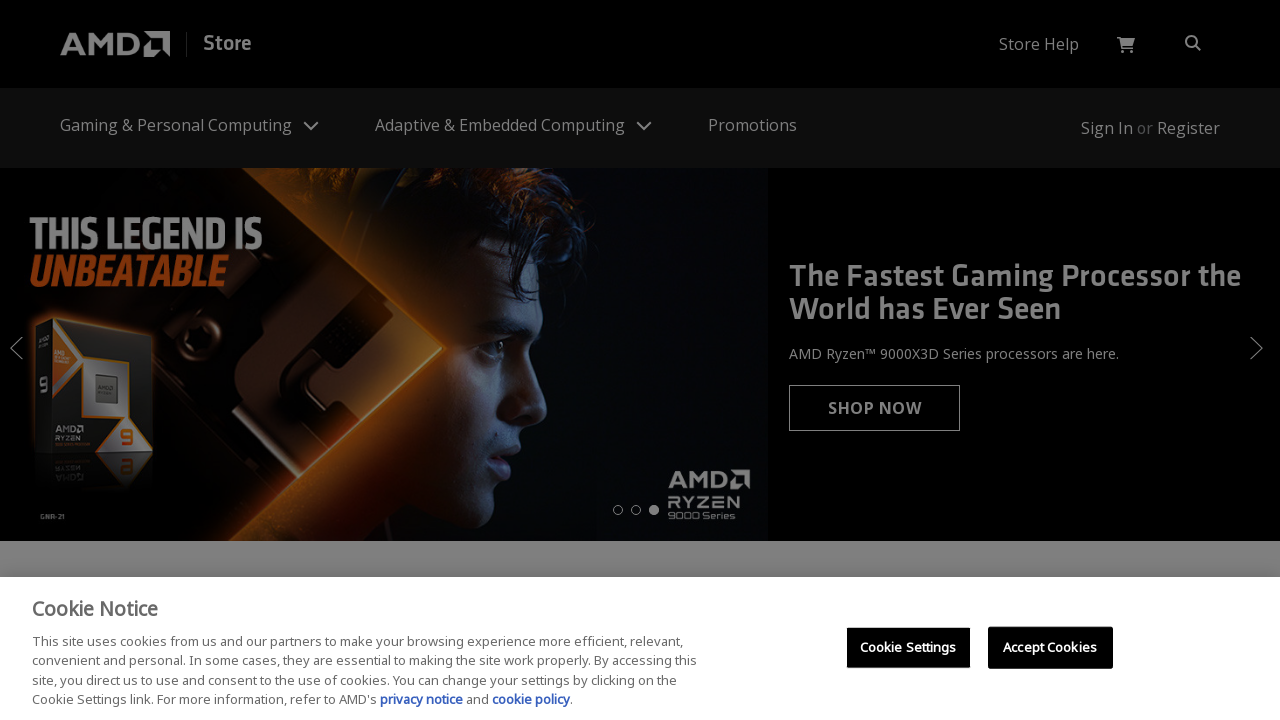

Closed third product page tab
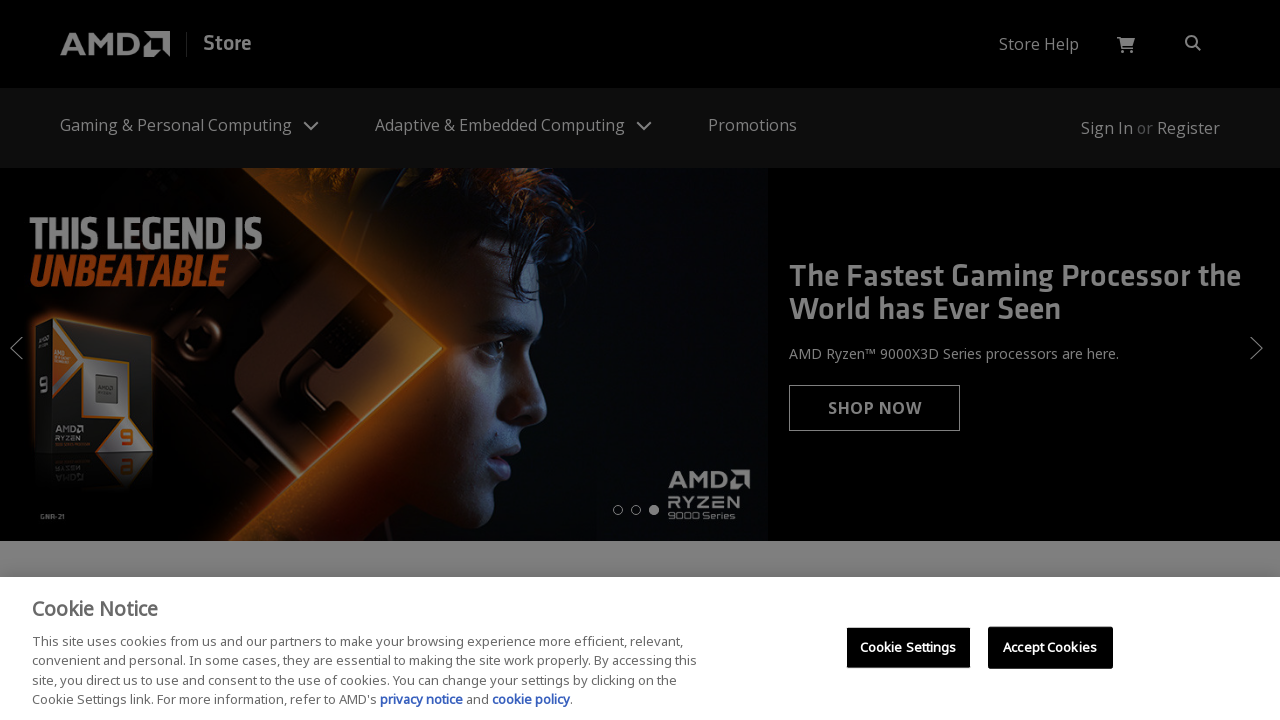

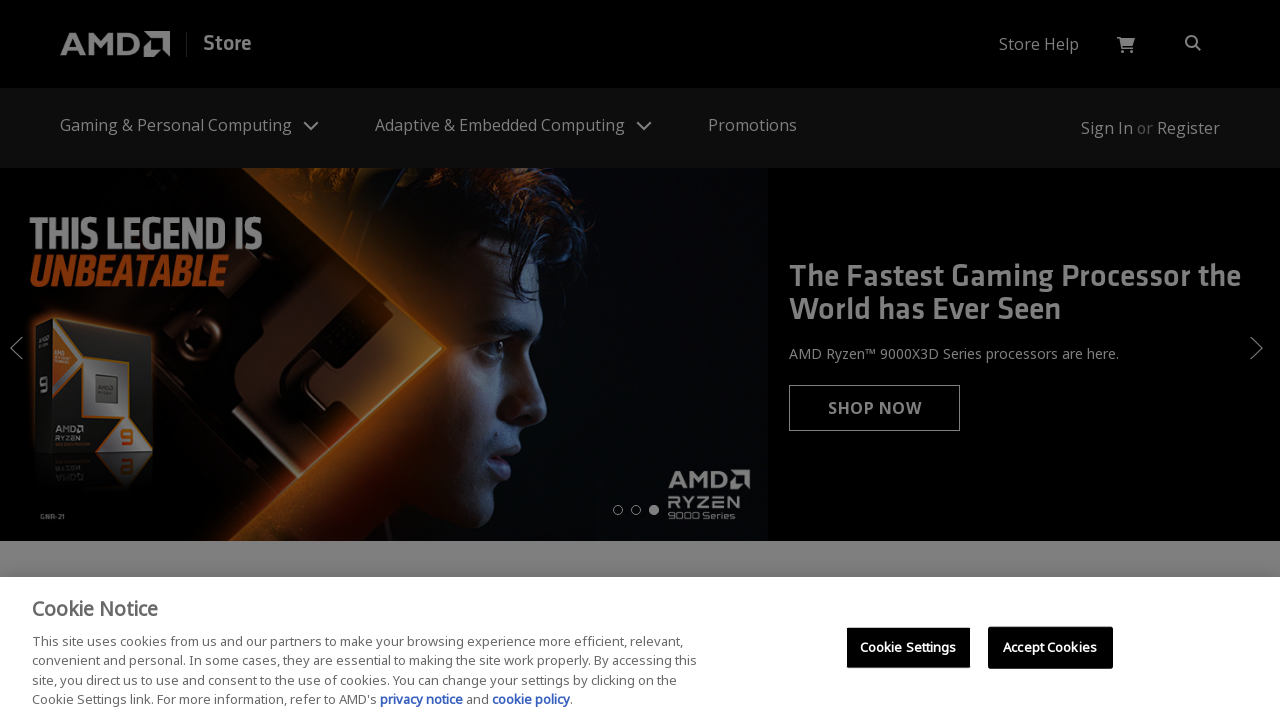